Tests select menu functionality by interacting with multiple dropdown menus to select various options including speed, files, number, and salutation

Starting URL: https://seleniumui.moderntester.pl/selectmenu.php

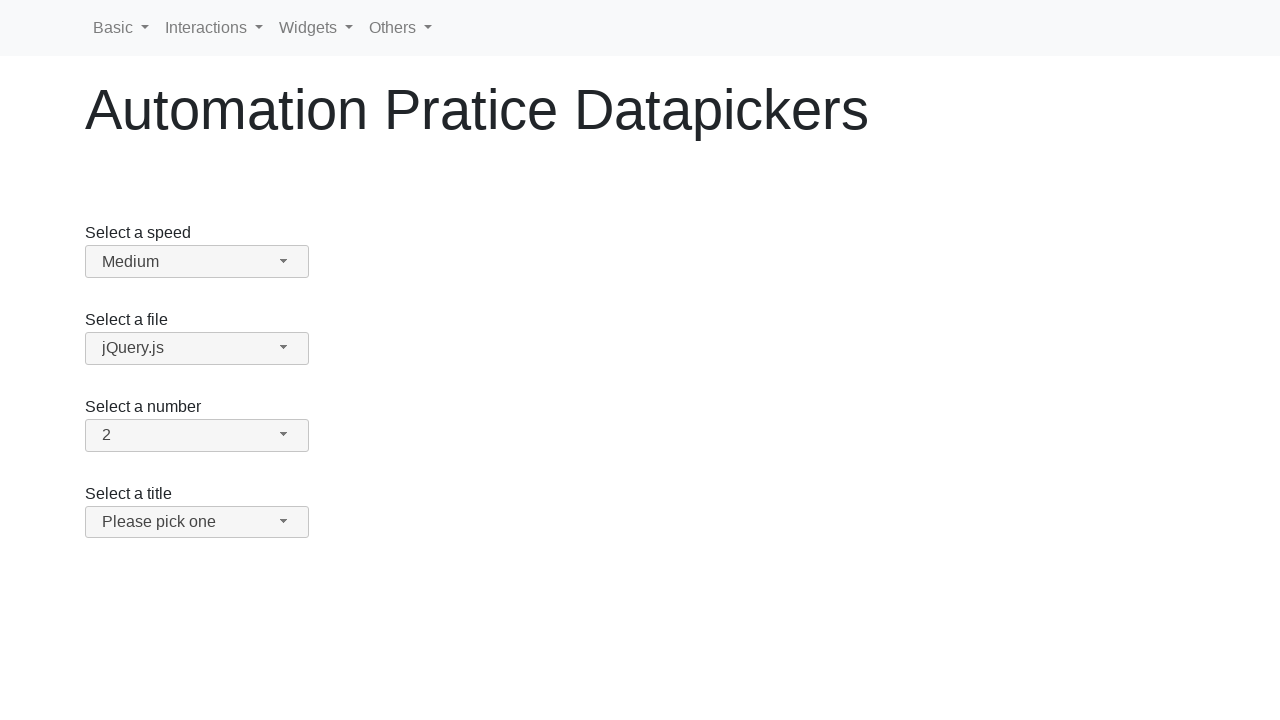

Clicked speed dropdown button at (197, 262) on #speed-button
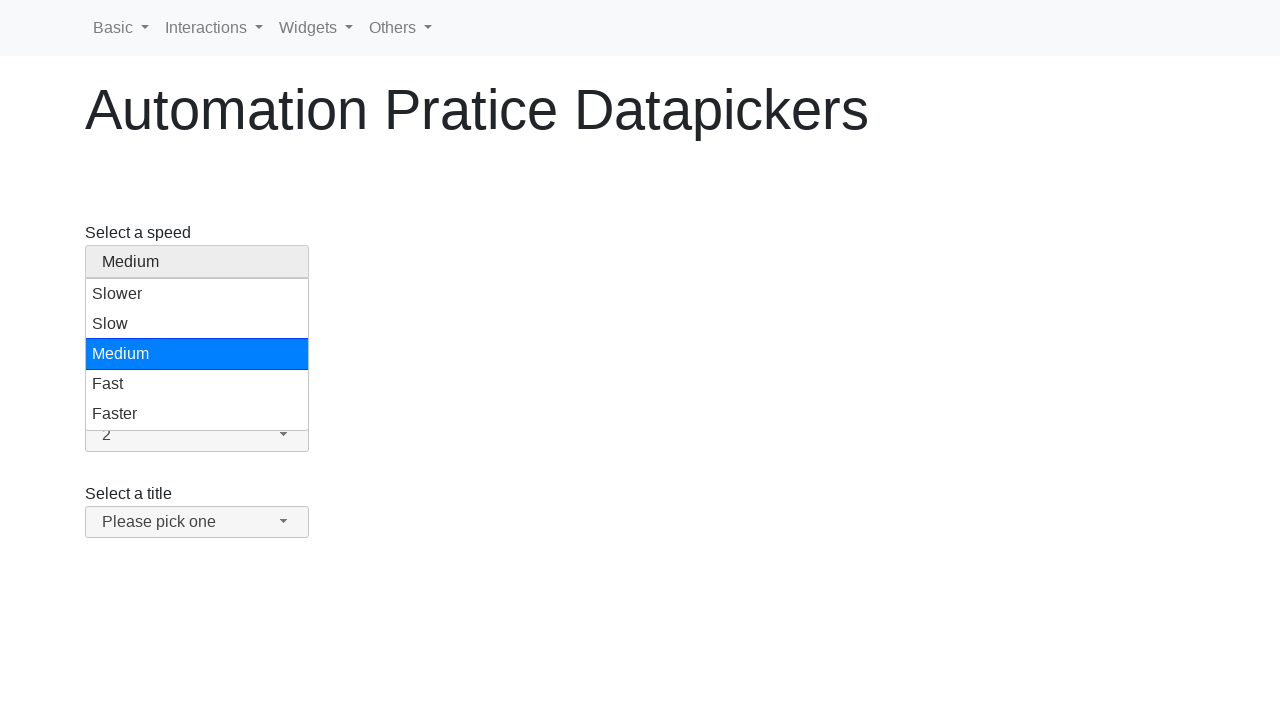

Selected random speed option from dropdown at (197, 384) on #speed-menu li >> nth=3
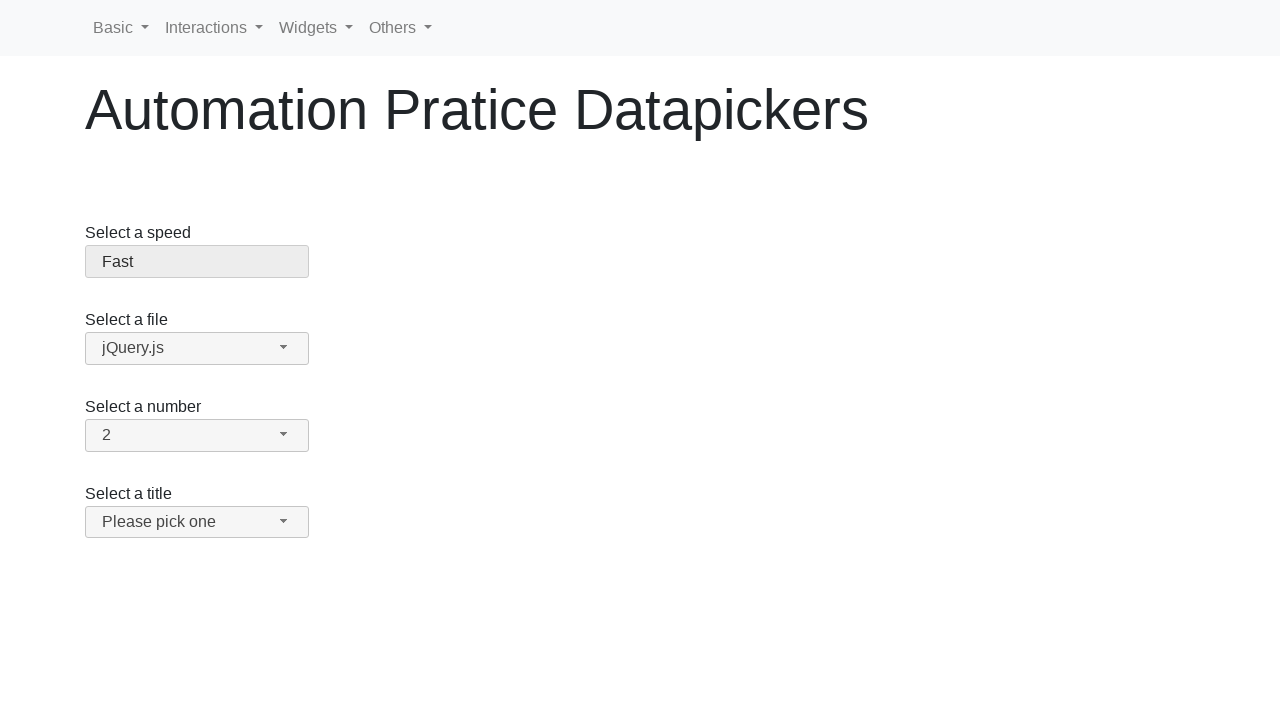

Clicked files dropdown button at (197, 348) on #files-button
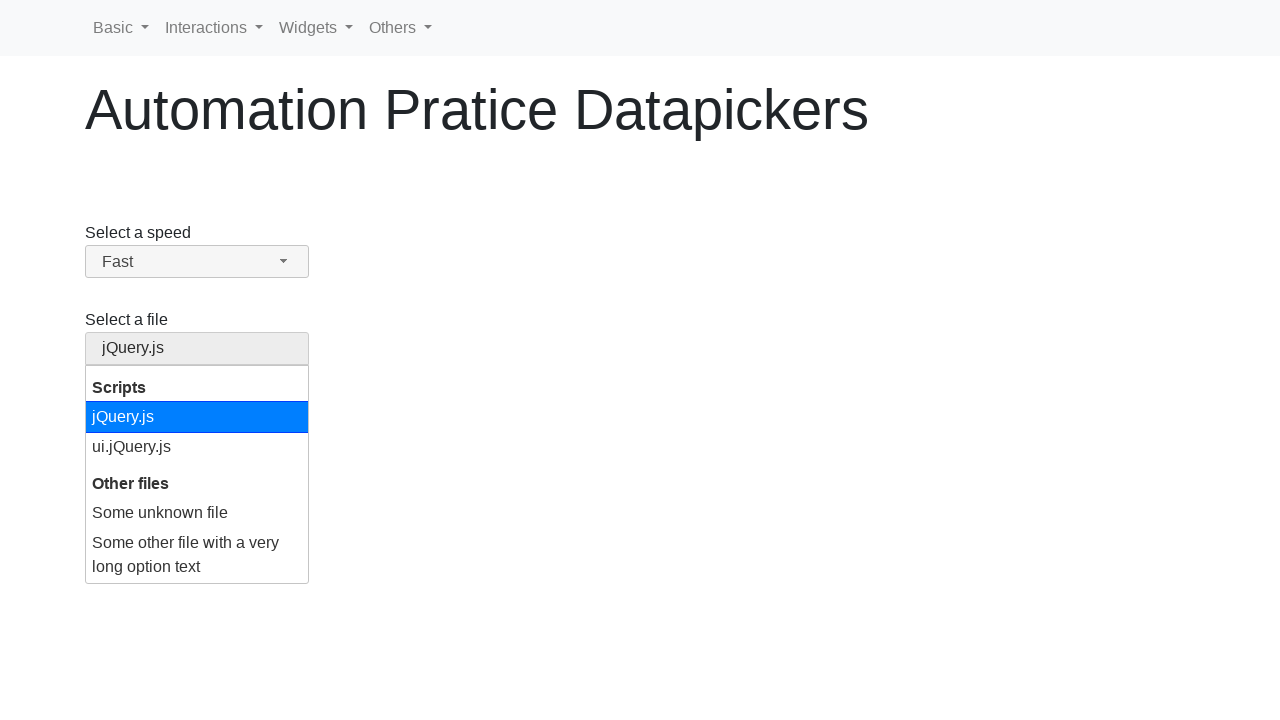

Selected 'Some unknown file' option at (197, 513) on xpath=//div[contains(text(),'Some unknown file')]
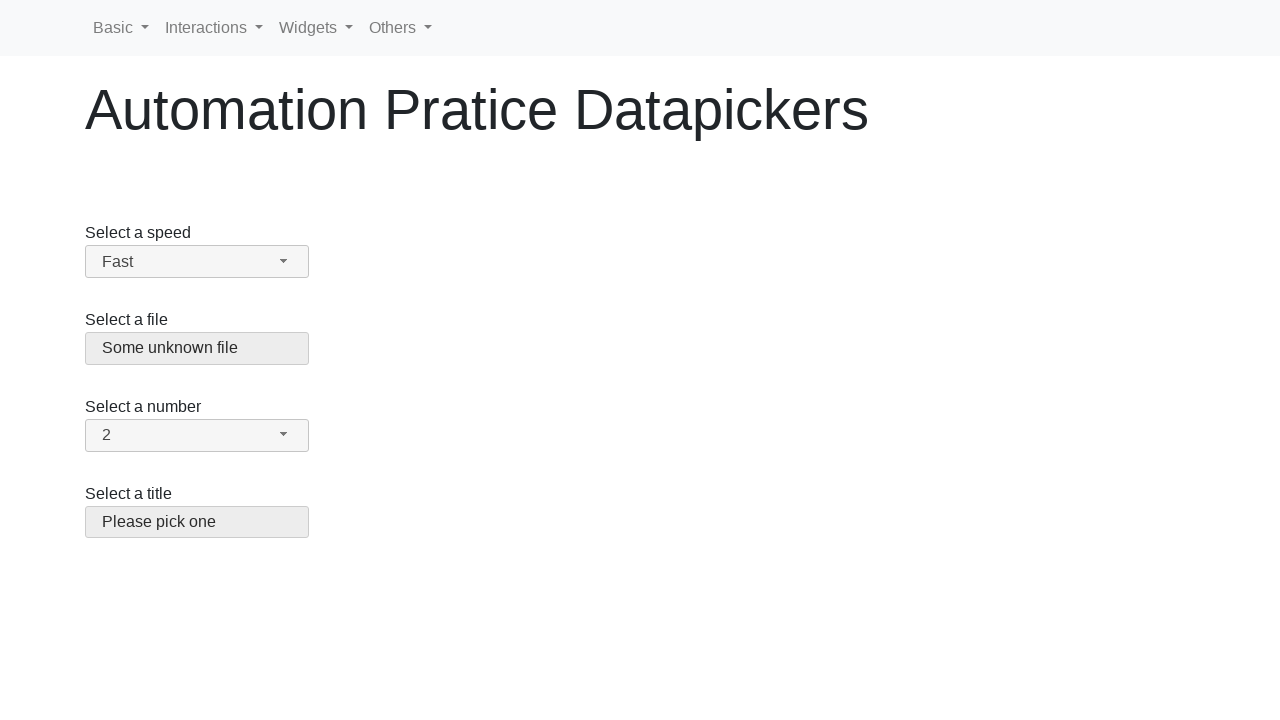

Clicked number dropdown button at (197, 435) on #number-button
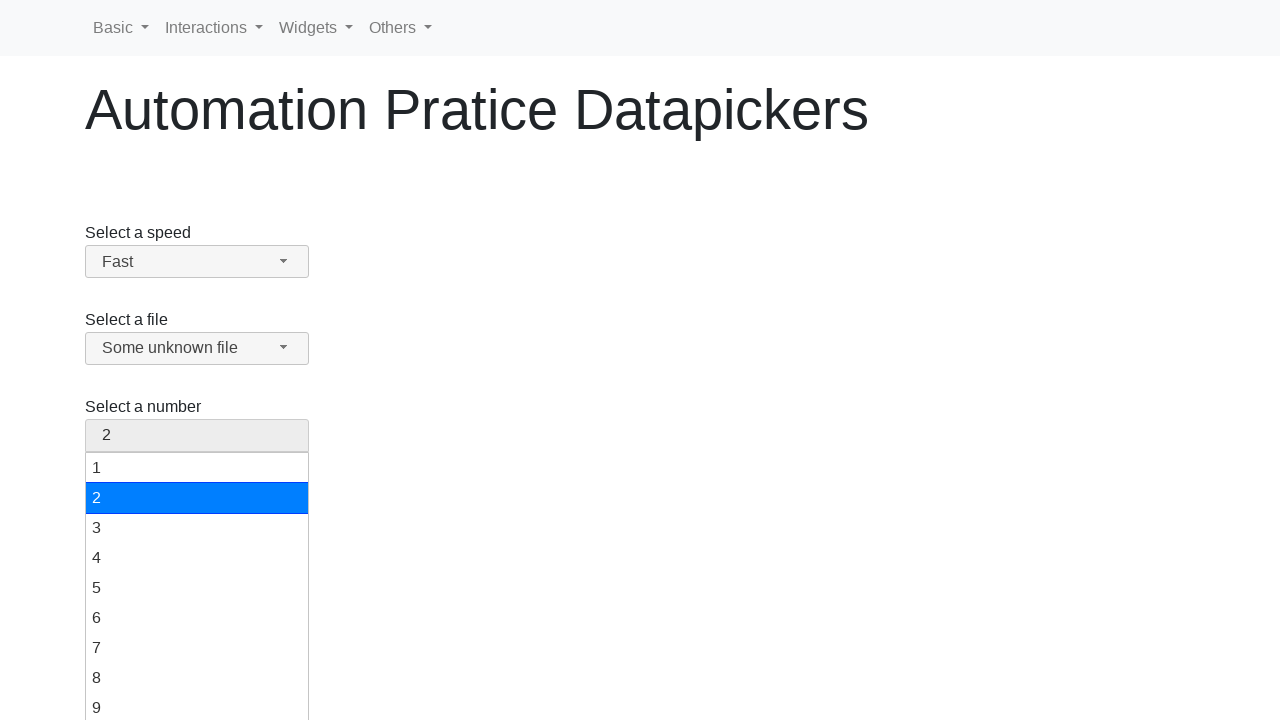

Selected 4th option from number dropdown at (197, 558) on #number-menu :nth-child(4)
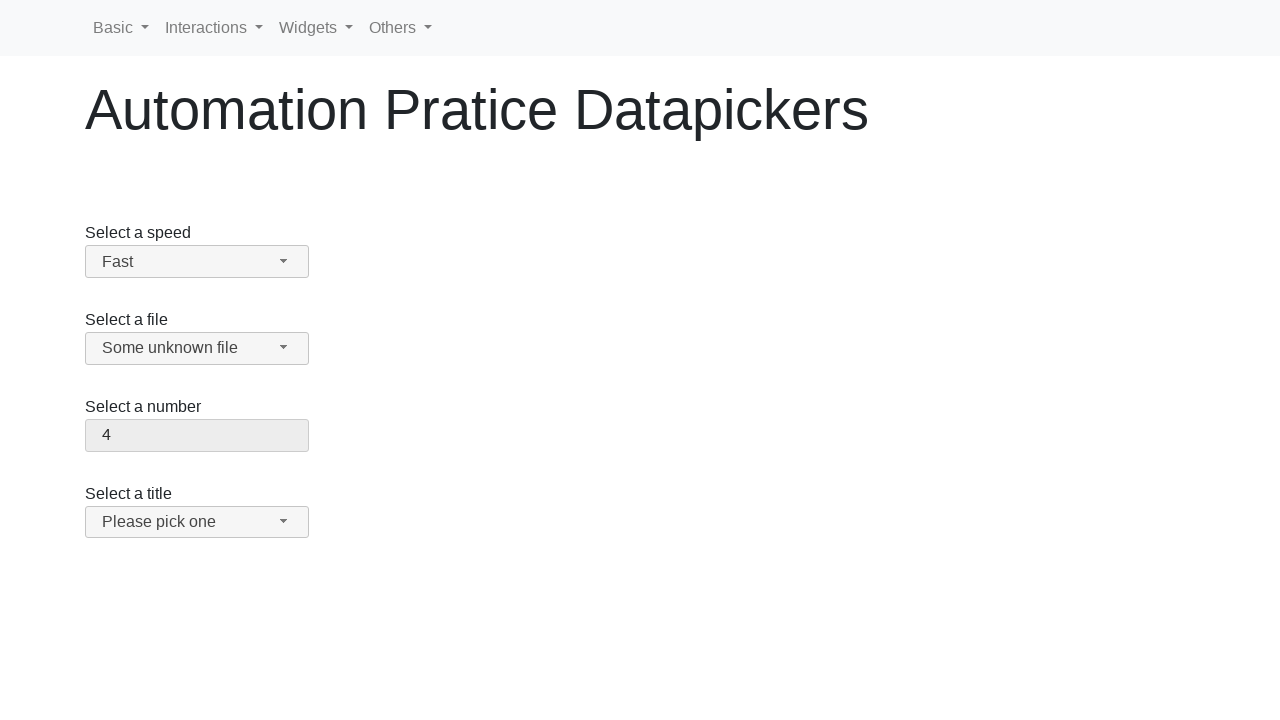

Clicked salutation dropdown button at (197, 522) on #salutation-button
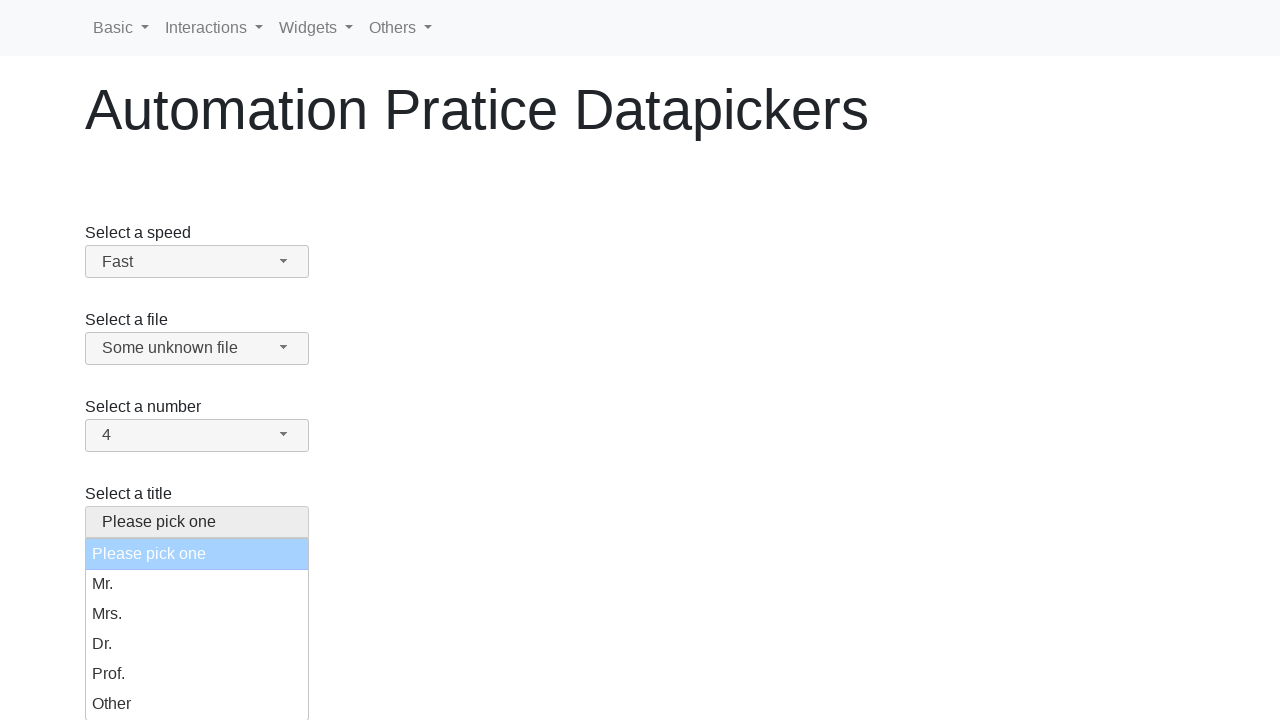

Selected random salutation option from dropdown at (197, 704) on #salutation-menu :not(li:first-child) div >> nth=4
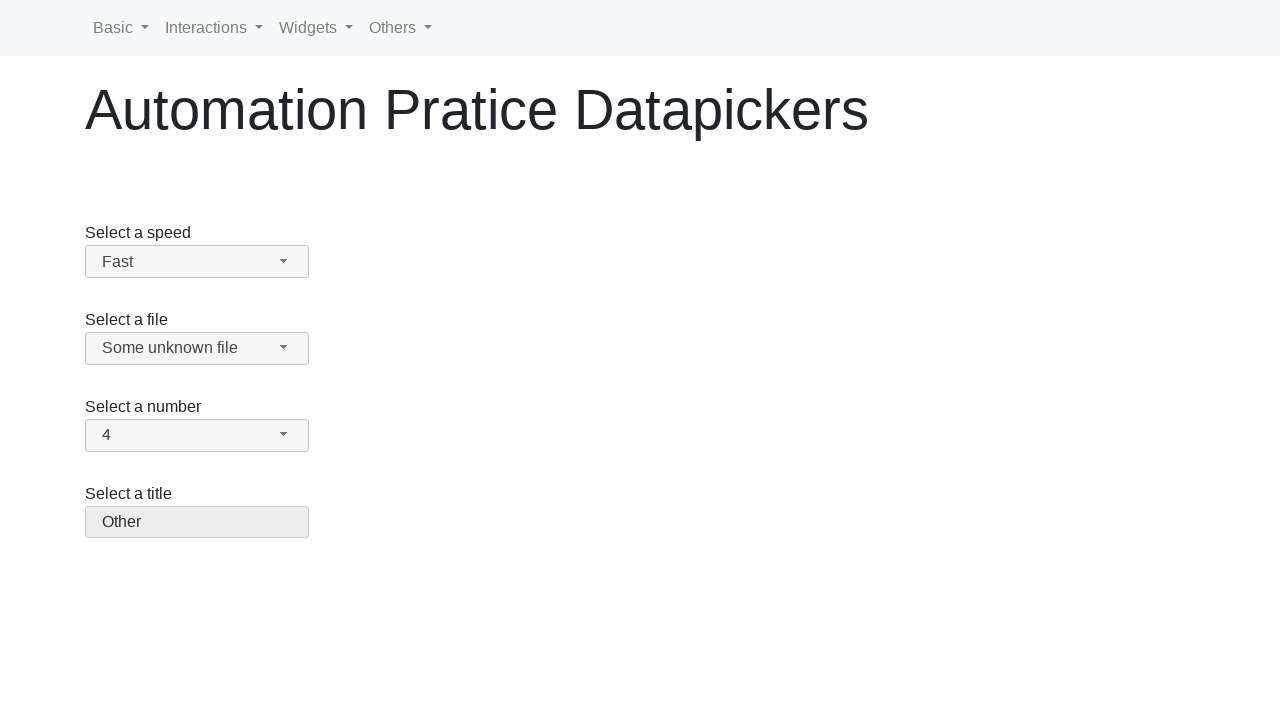

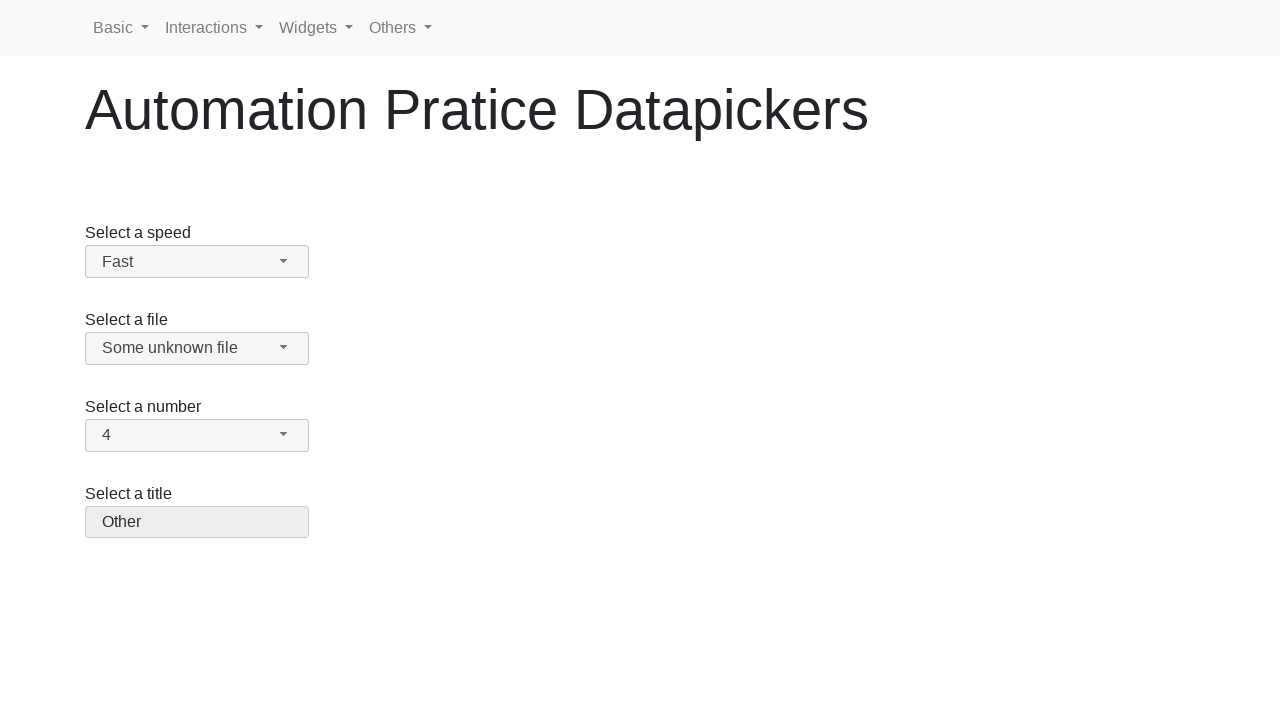